Tests drag and drop by offset functionality by dragging an element by calculated pixel offset

Starting URL: https://selenium.dev/selenium/web/mouse_interaction.html

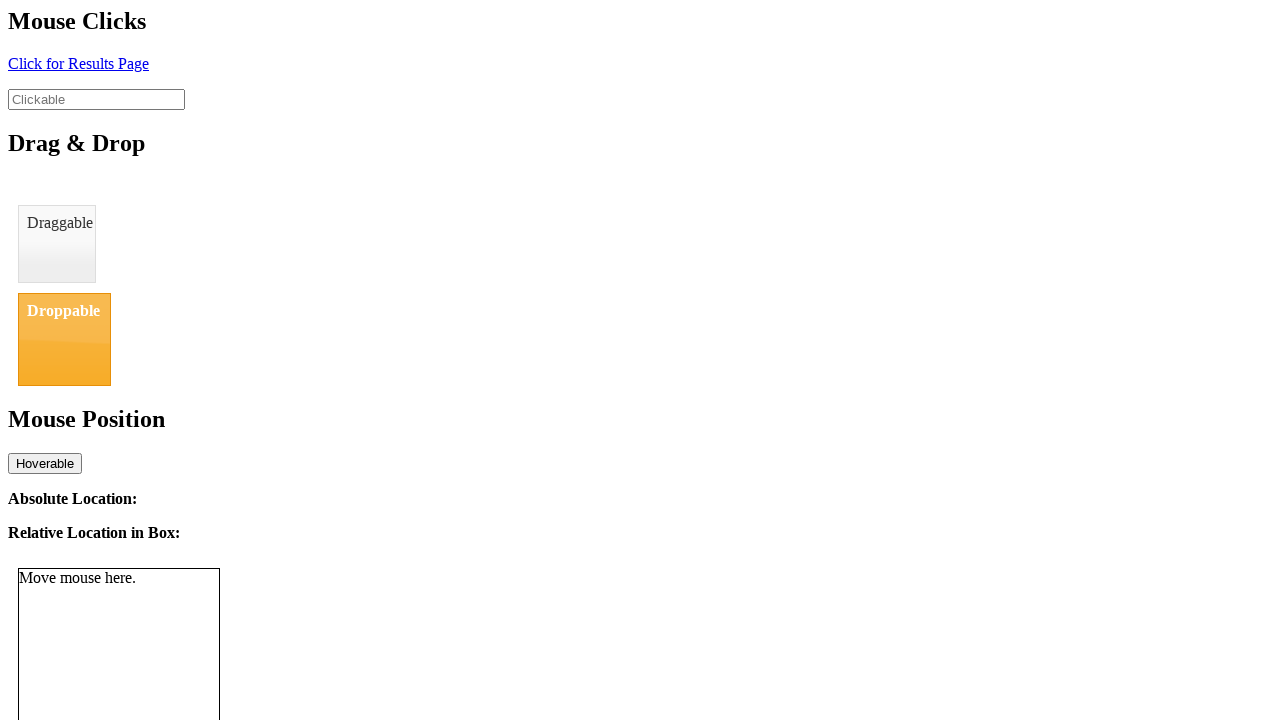

Located draggable element
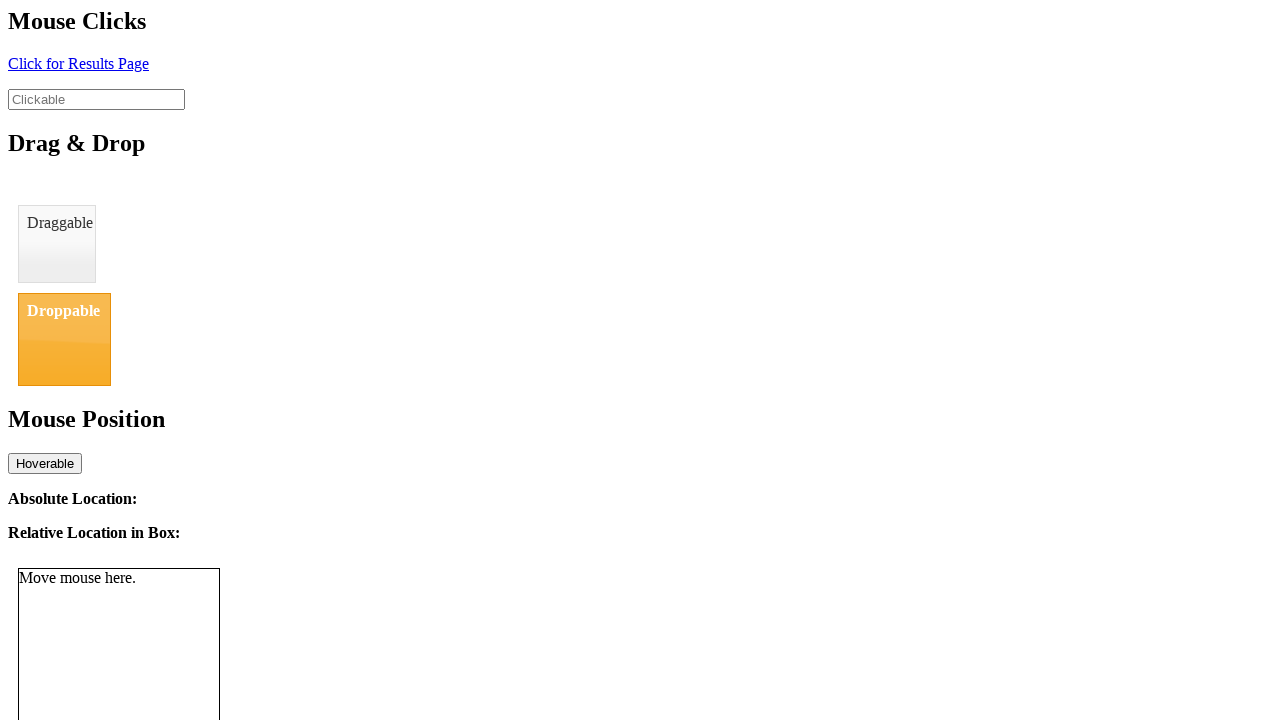

Located droppable element
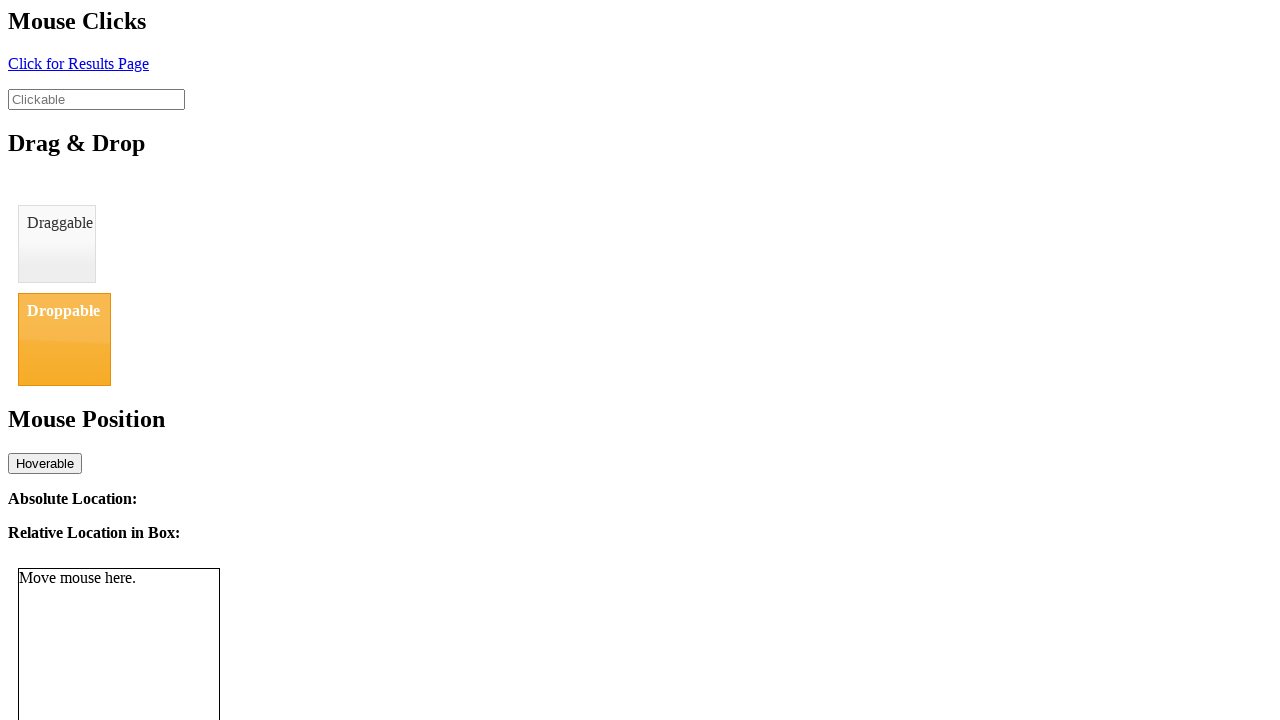

Dragged and dropped element from #draggable to #droppable at (64, 339)
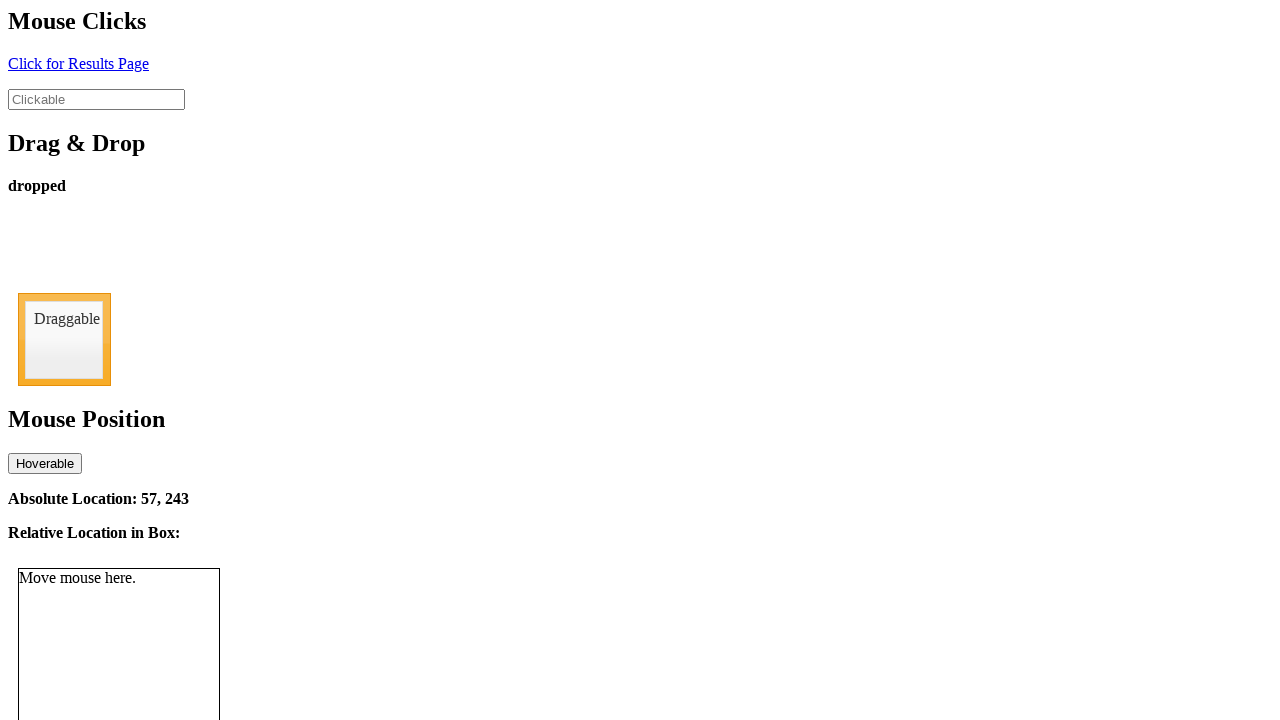

Verified drop was successful - drop status shows 'dropped'
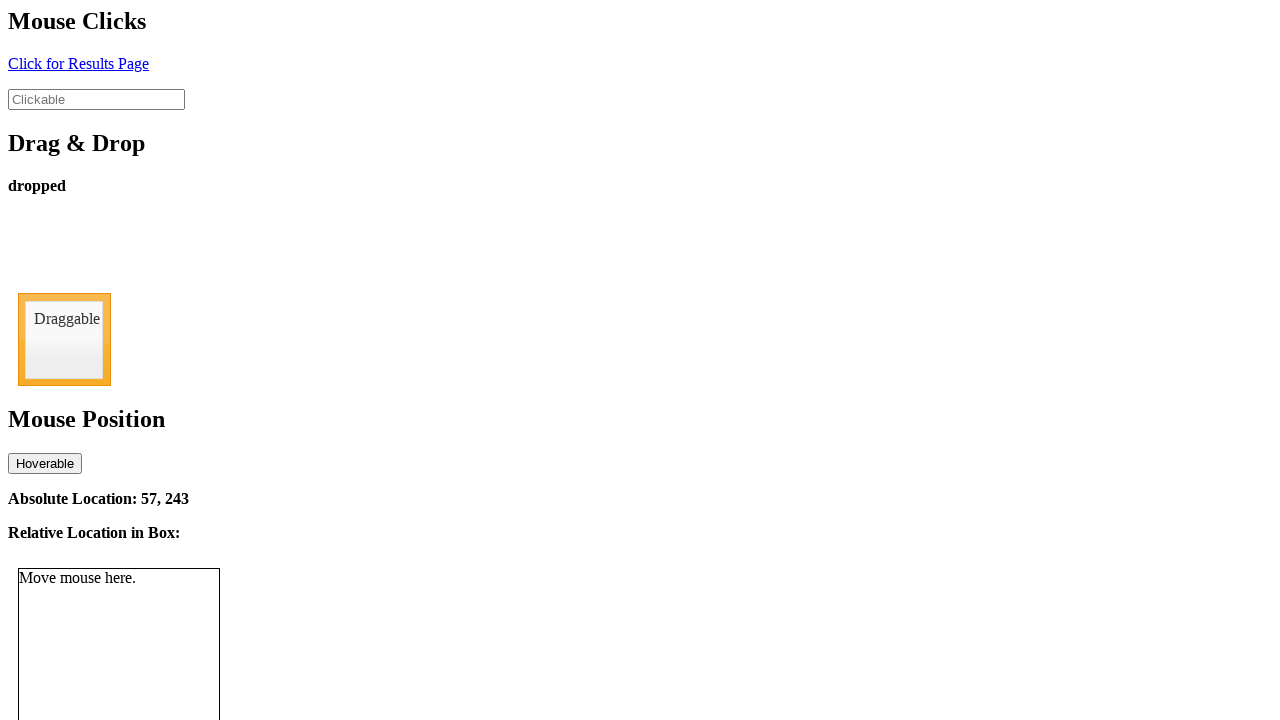

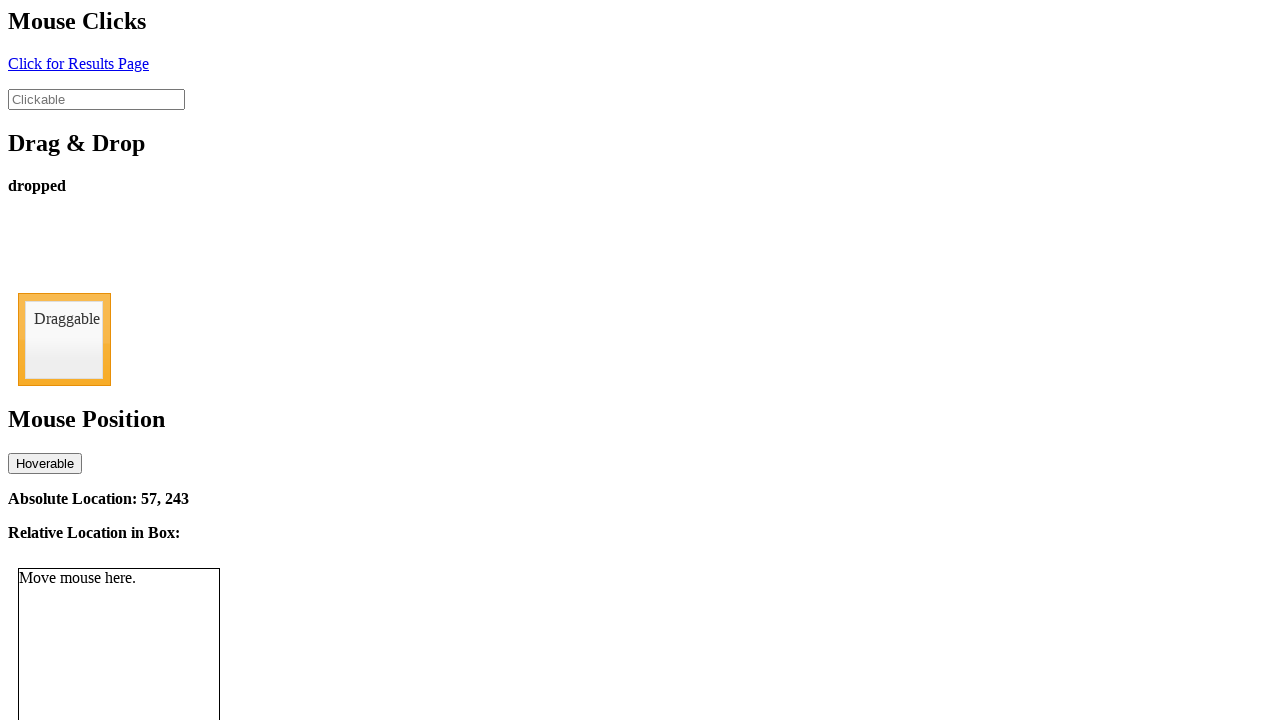